Tests the GPS coordinates lookup functionality by entering a Spanish address and clicking the button to obtain coordinates

Starting URL: https://www.coordenadas-gps.com/

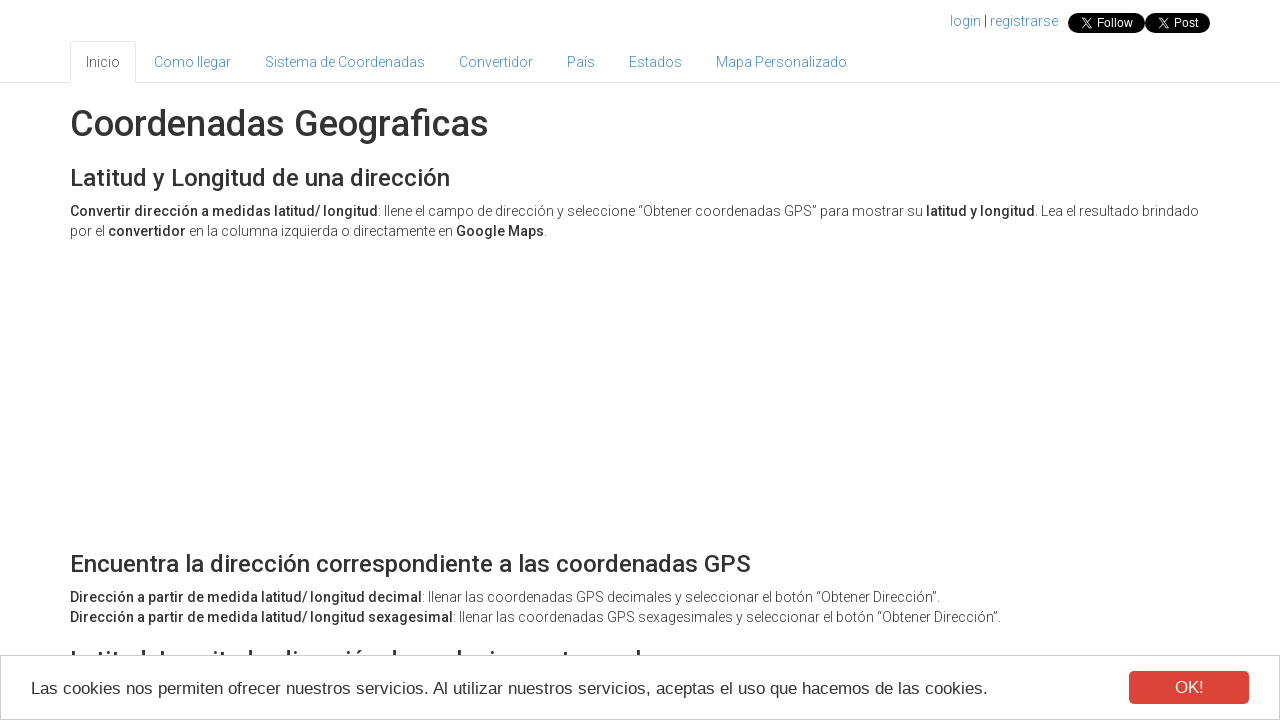

Scrolled to ad content area to ensure page is loaded
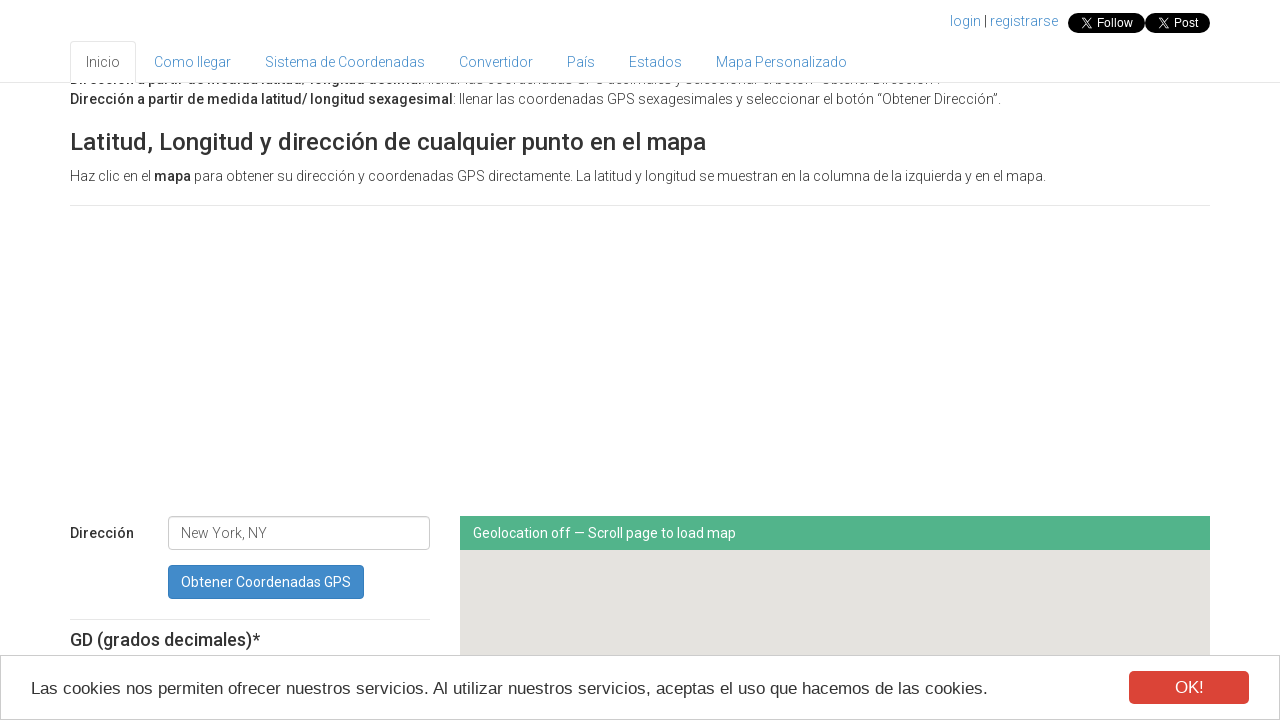

Filled address field with 'Carrer Bisbe Orbe, Alcoy' on #address
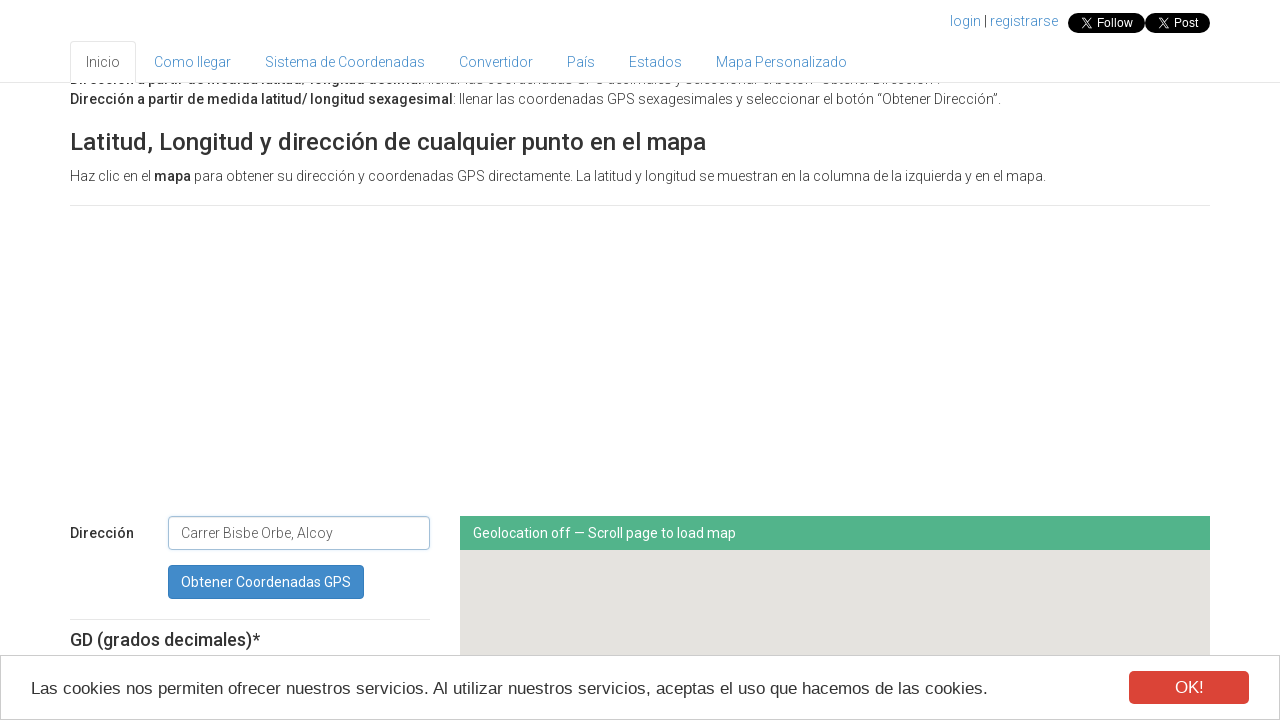

Pressed Enter on address field on #address
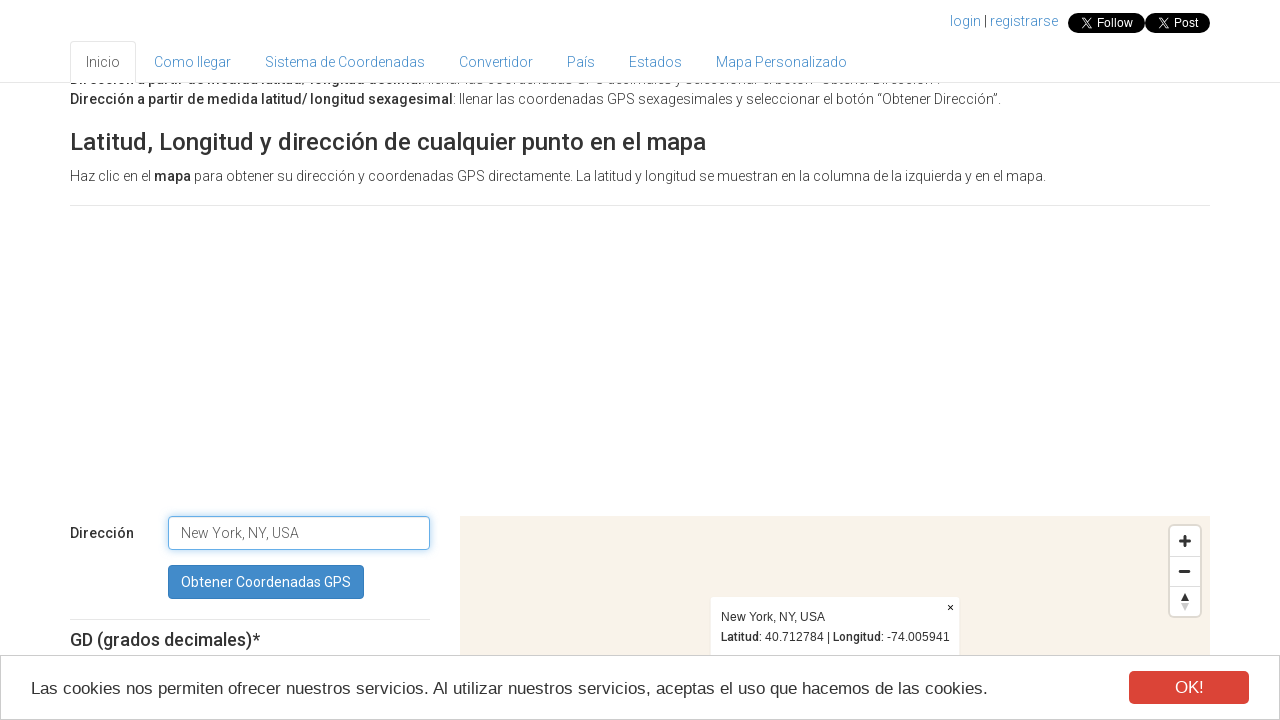

Clicked 'Obtener Coordenadas GPS' button to retrieve GPS coordinates at (266, 582) on xpath=//button[text()='Obtener Coordenadas GPS']
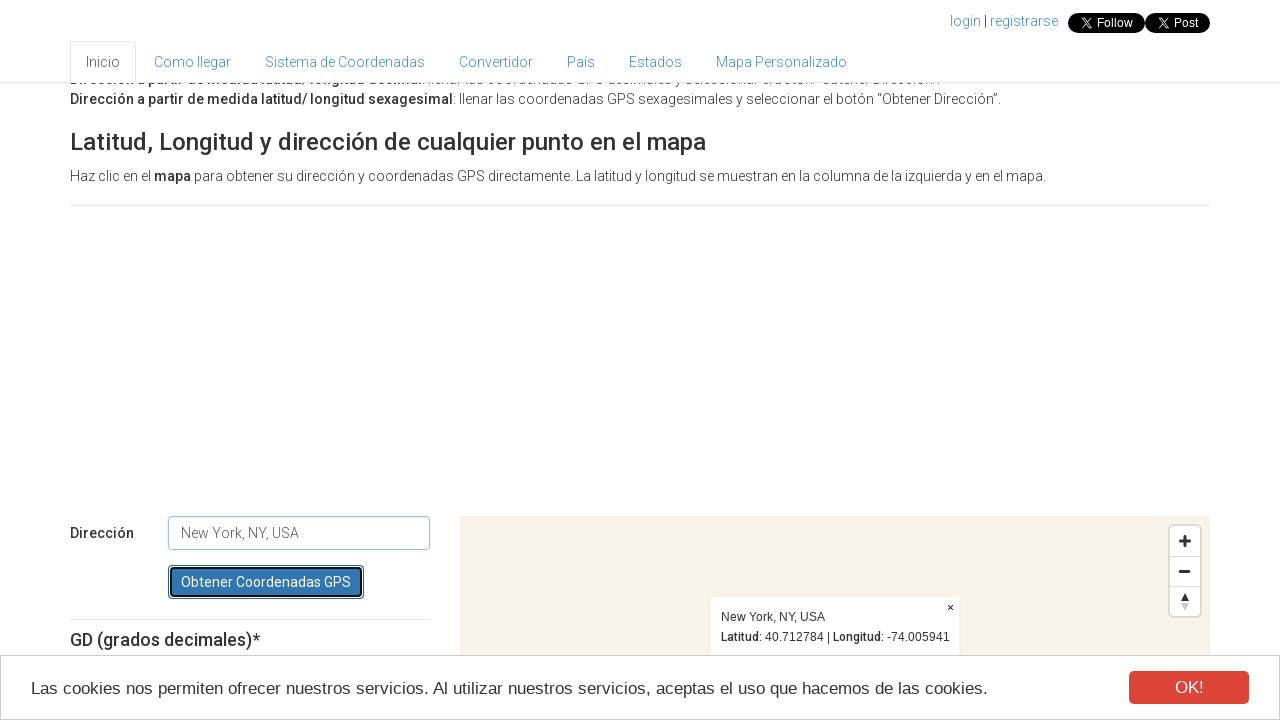

Waited 2 seconds for GPS coordinates lookup to complete
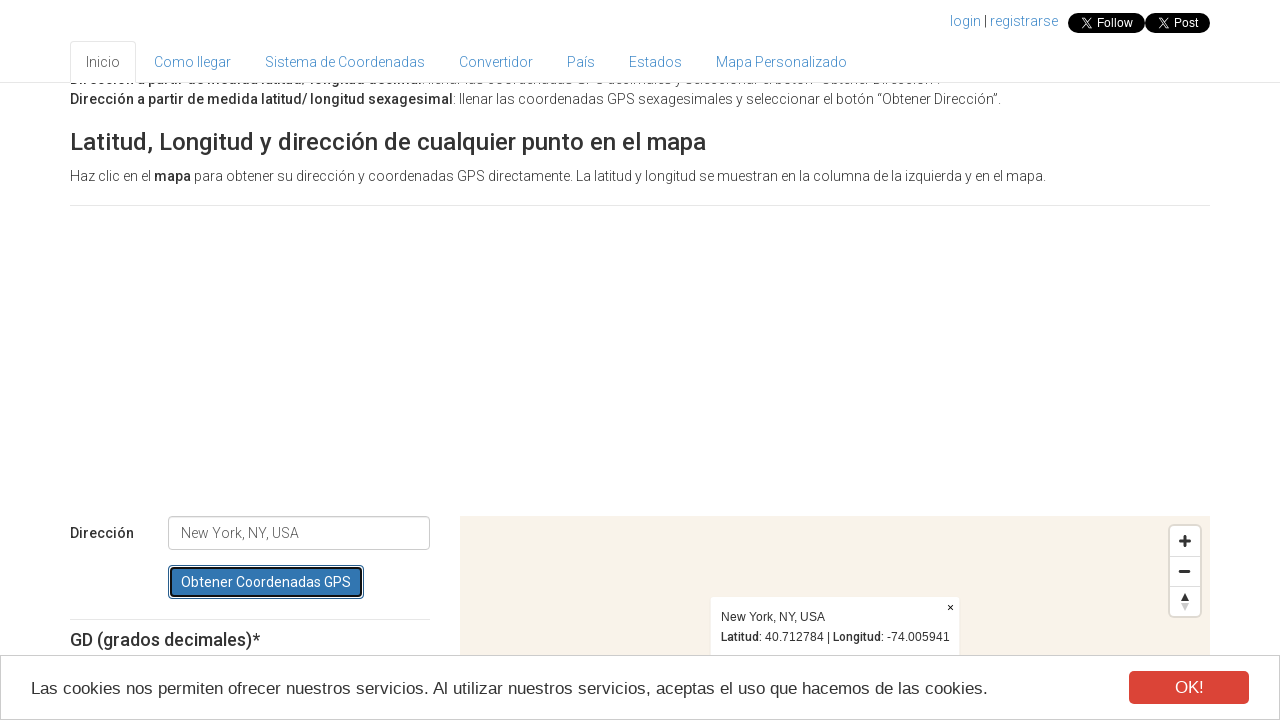

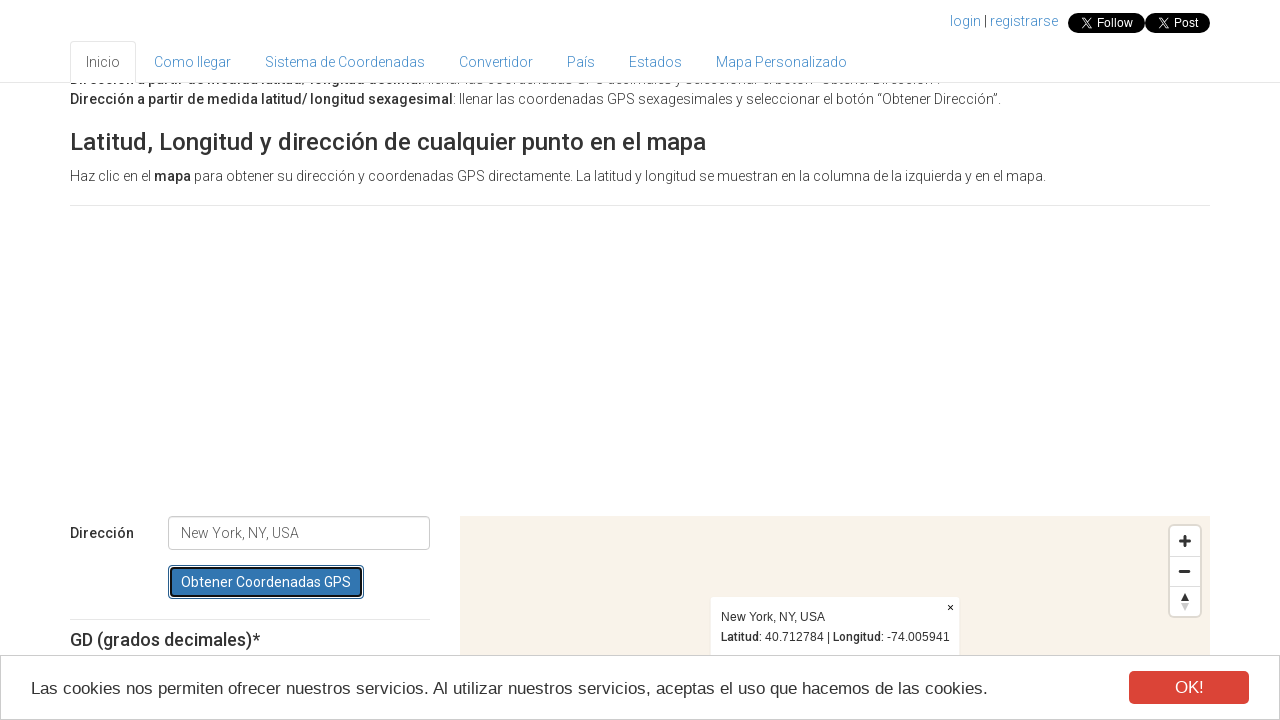